Tests highlighting a specific element on a large page by finding an element by ID and applying a visual red dashed border style to it temporarily.

Starting URL: http://the-internet.herokuapp.com/large

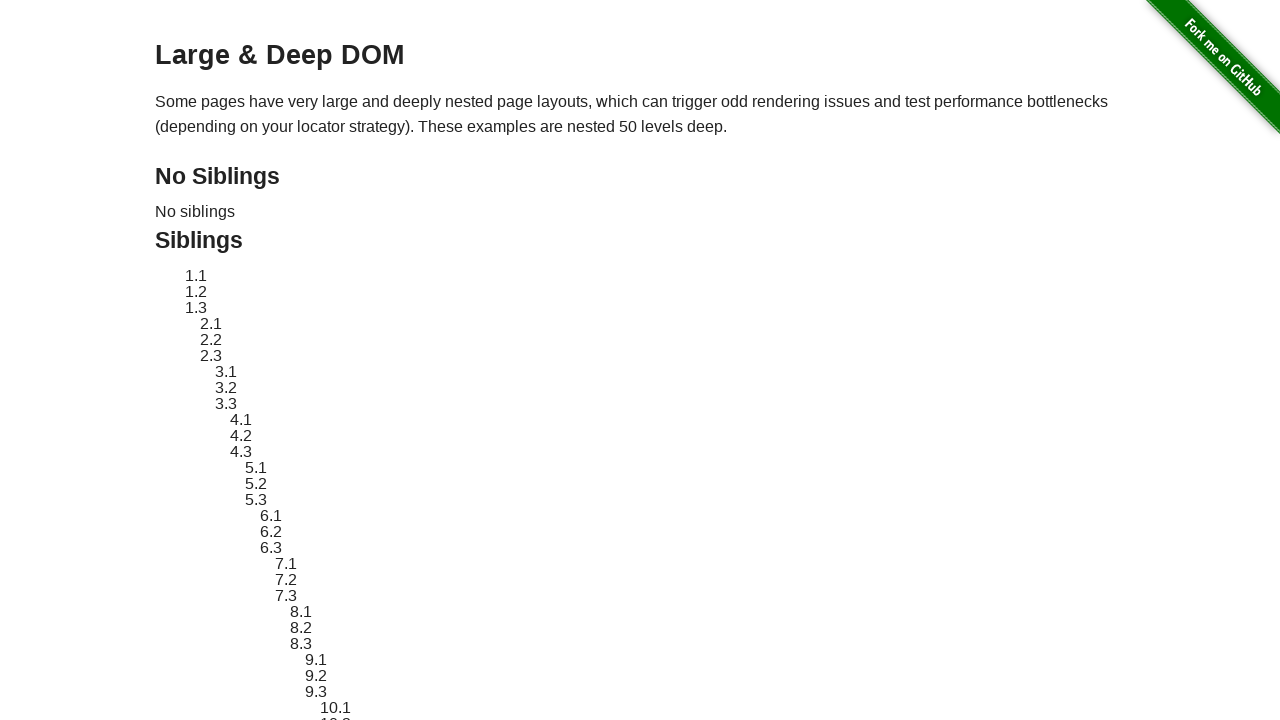

Located element #sibling-2.3 and verified it is visible on the large page
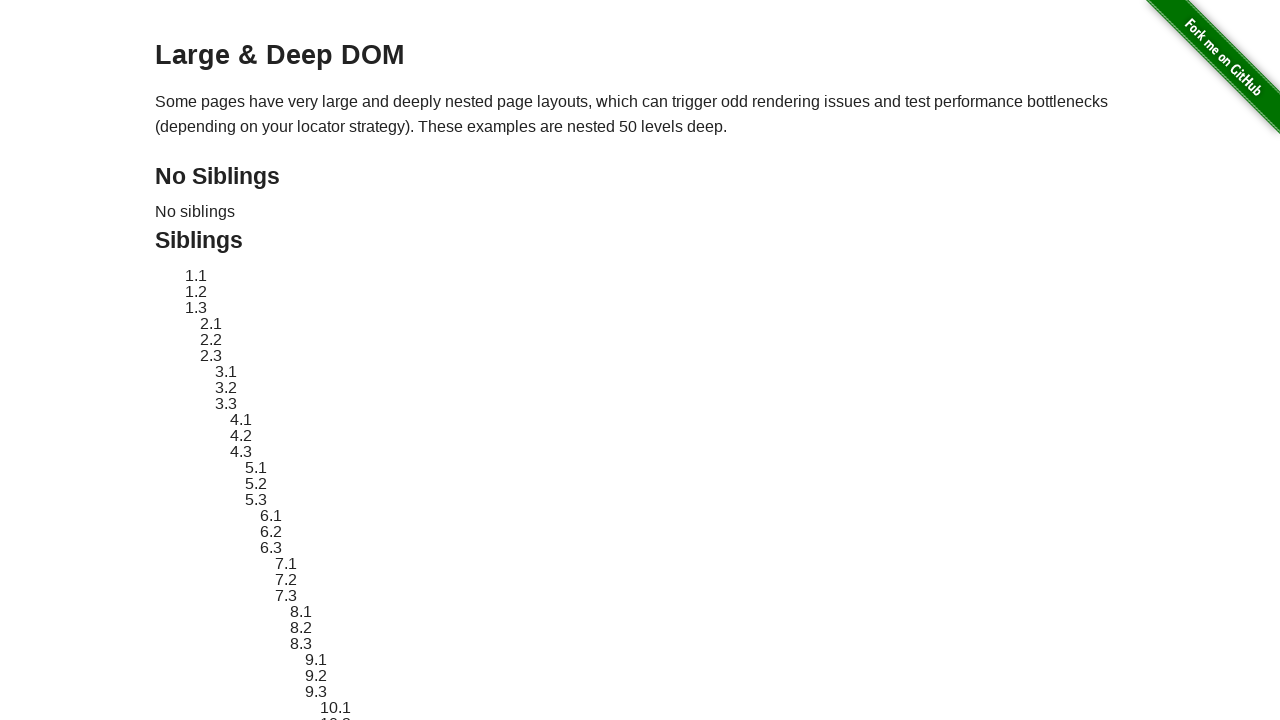

Applied red dashed border style to highlight the target element
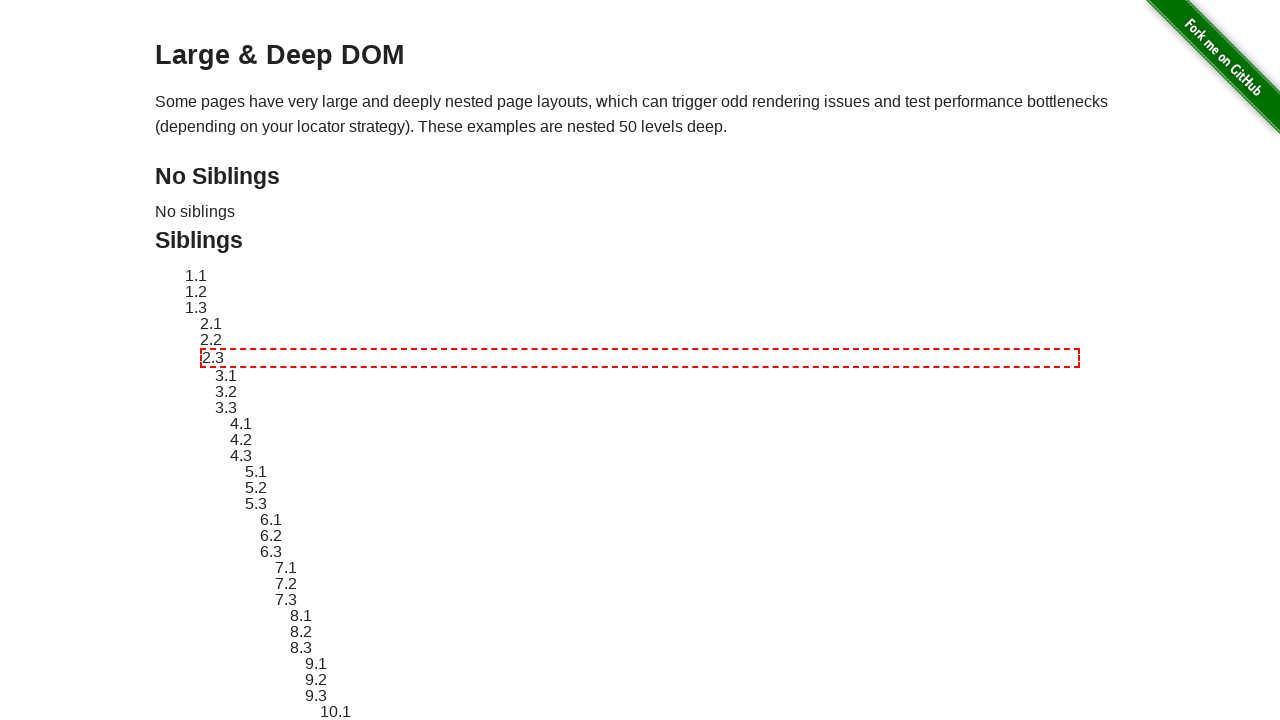

Waited 3 seconds to observe the highlight effect
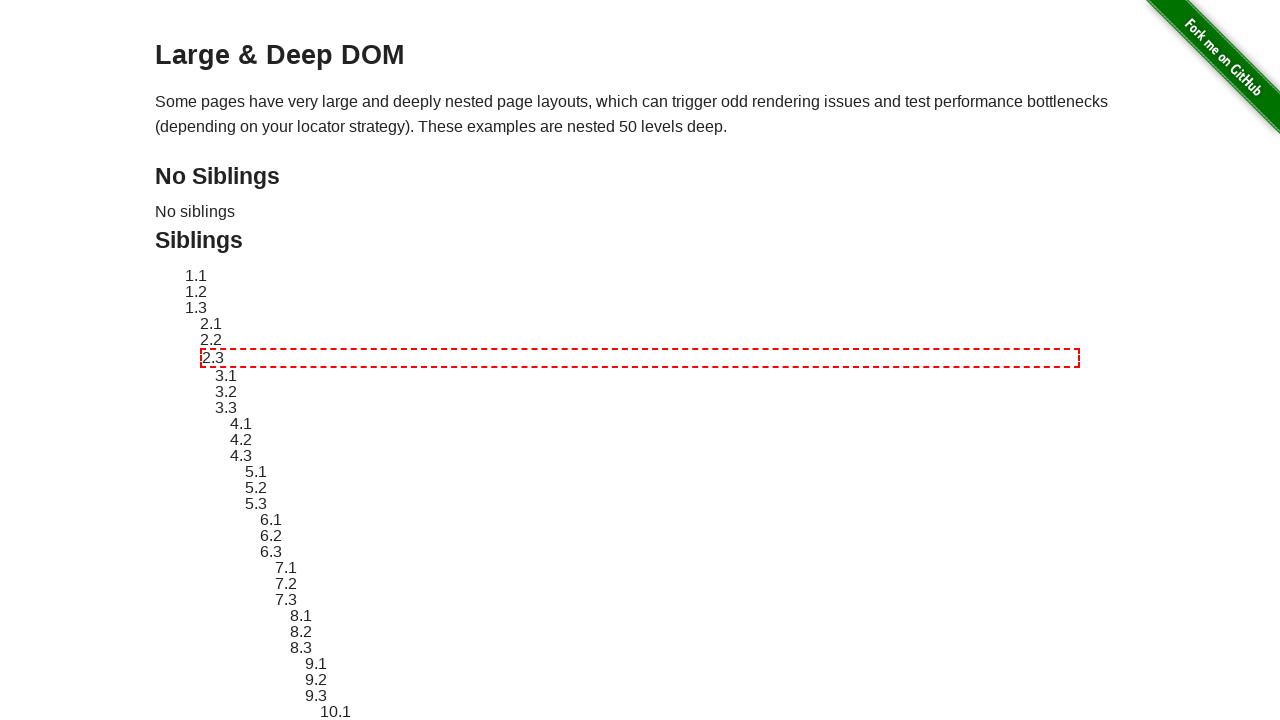

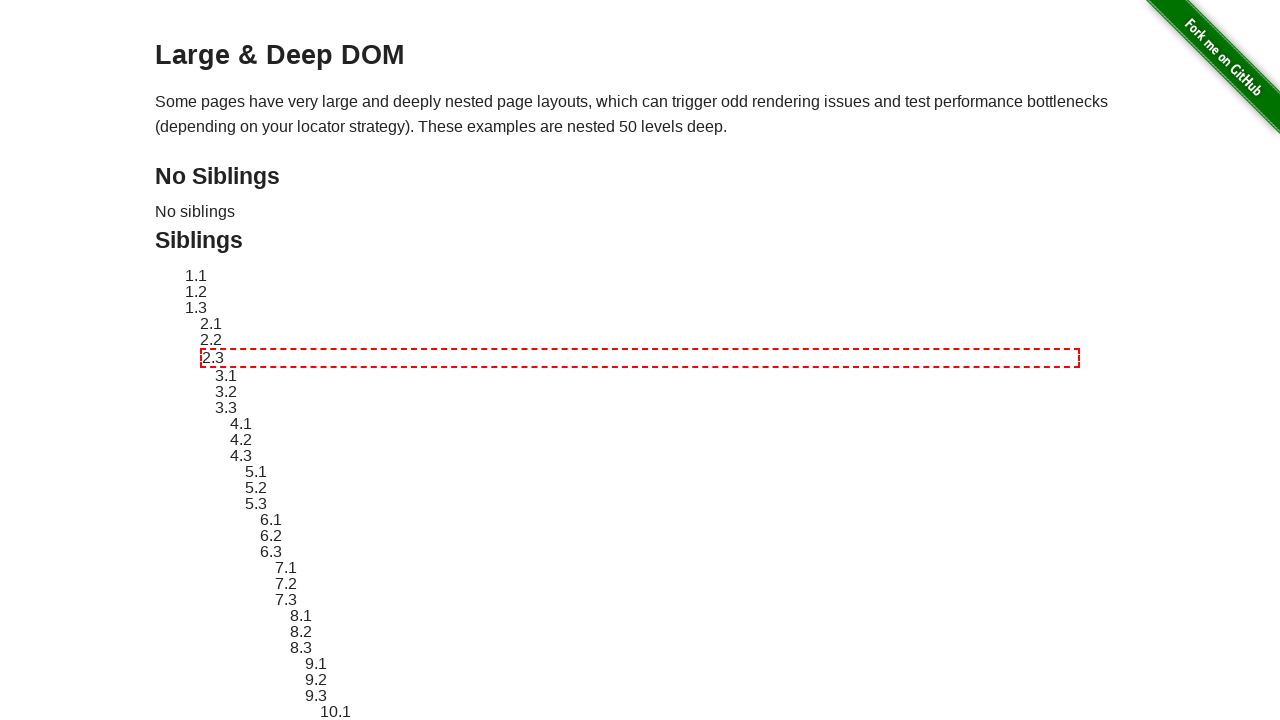